Tests checkbox and radio button interactions within an iframe on the jQuery UI demo page

Starting URL: https://jqueryui.com/checkboxradio

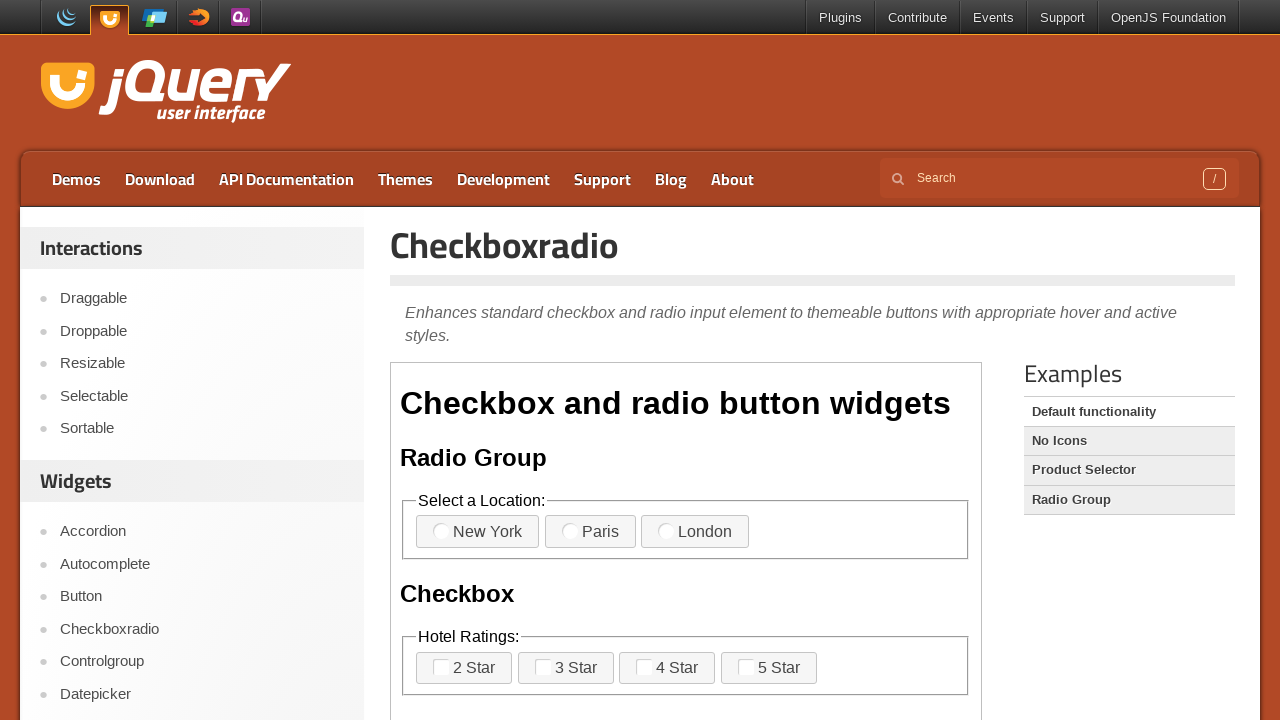

Navigated to jQuery UI checkboxradio demo page
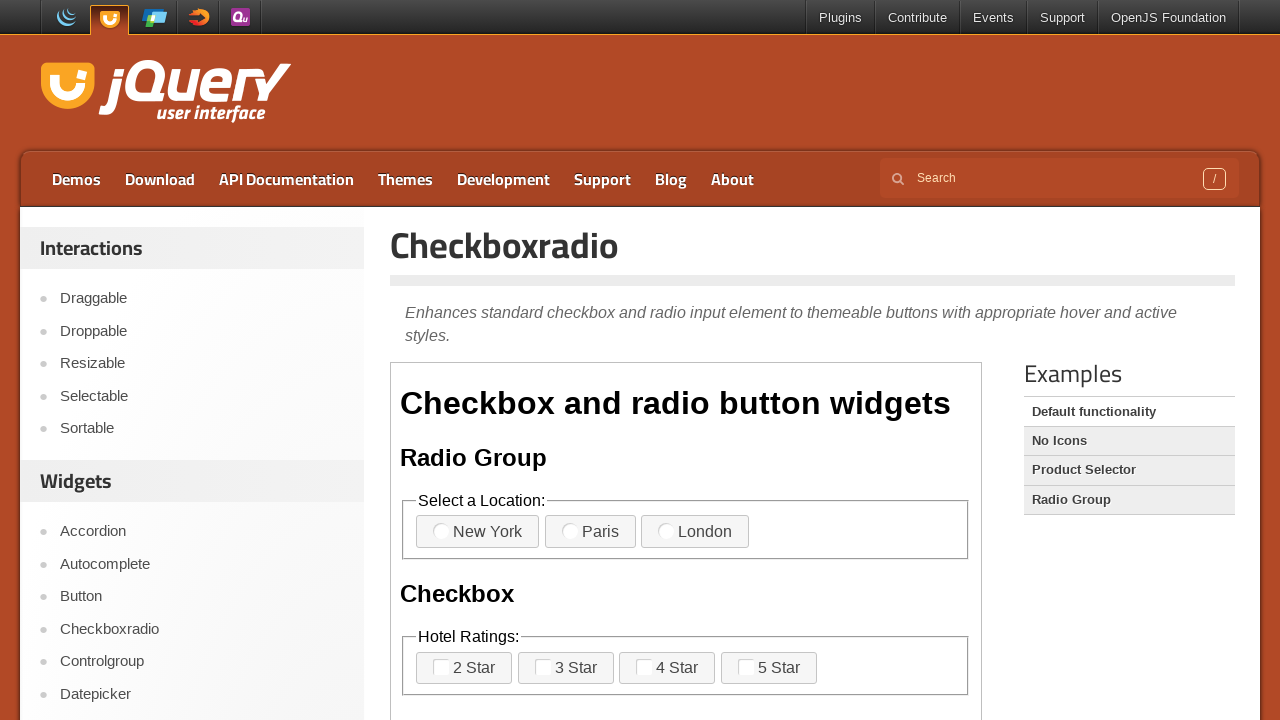

Located iframe containing checkbox and radio button controls
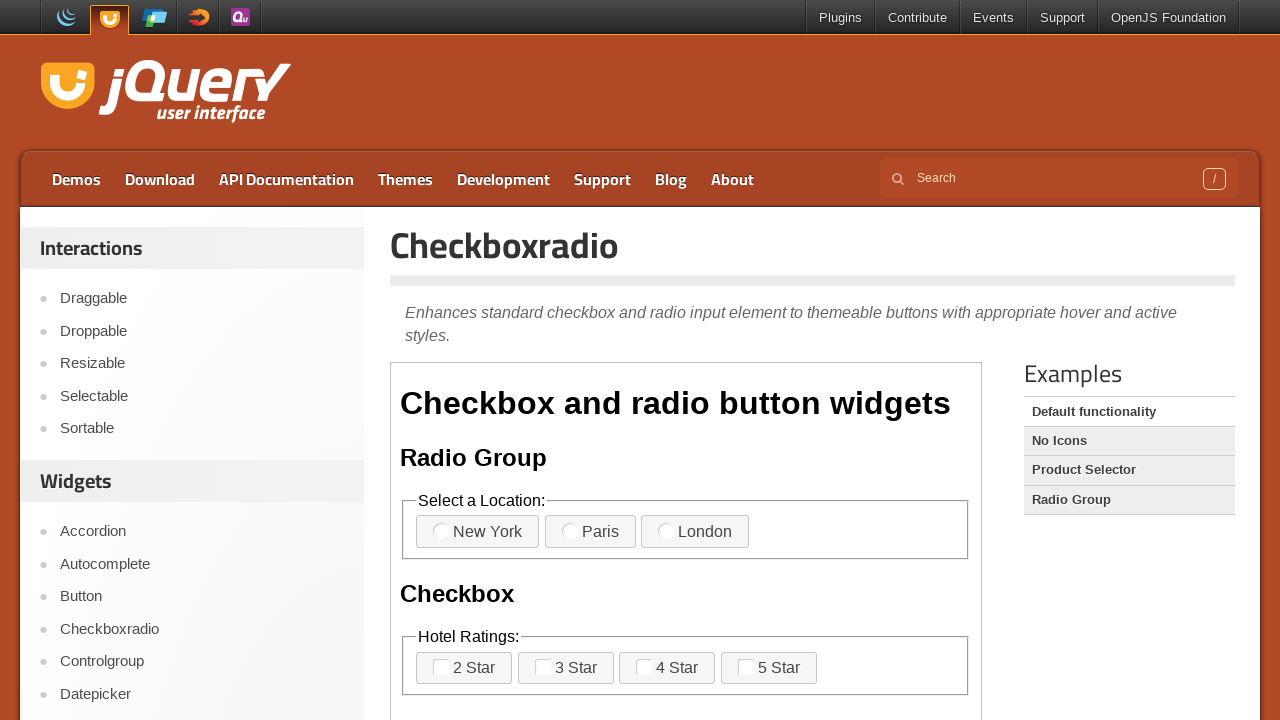

Clicked radio button 2 label within iframe at (590, 532) on iframe >> nth=0 >> internal:control=enter-frame >> xpath=//label[contains(@for,'
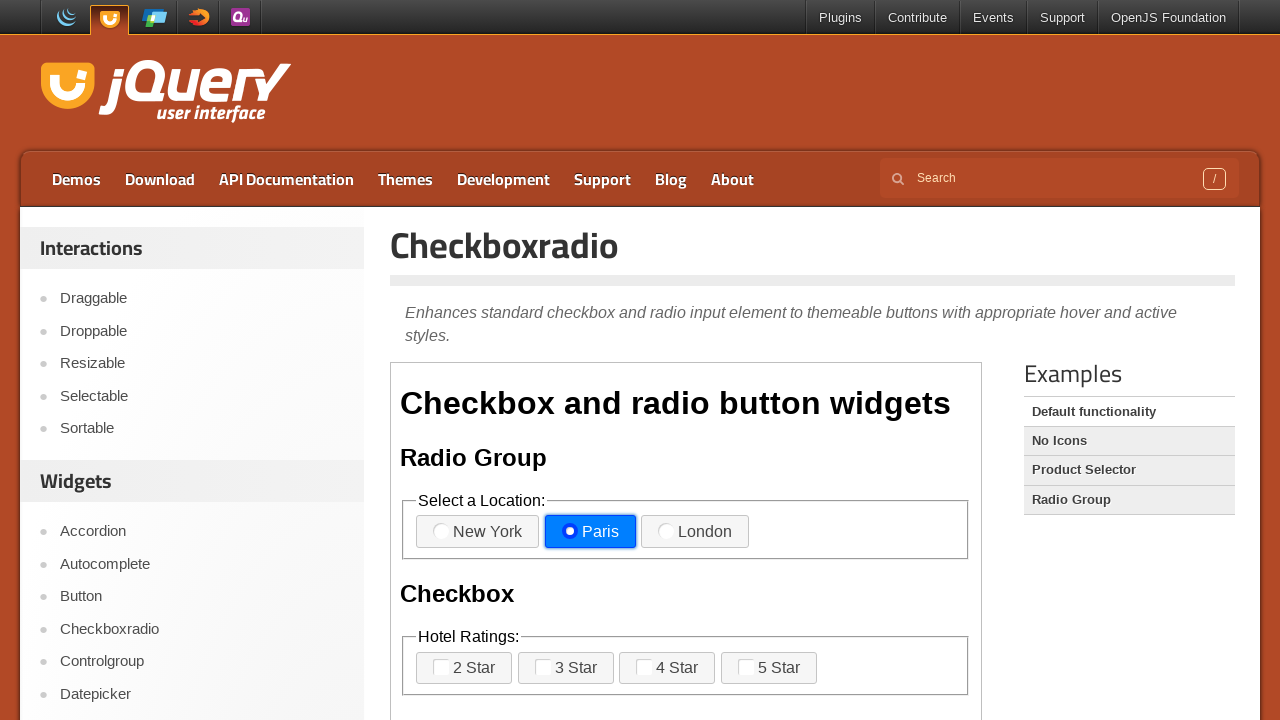

Clicked checkbox 1 label within iframe at (464, 668) on iframe >> nth=0 >> internal:control=enter-frame >> xpath=//label[@for='checkbox-
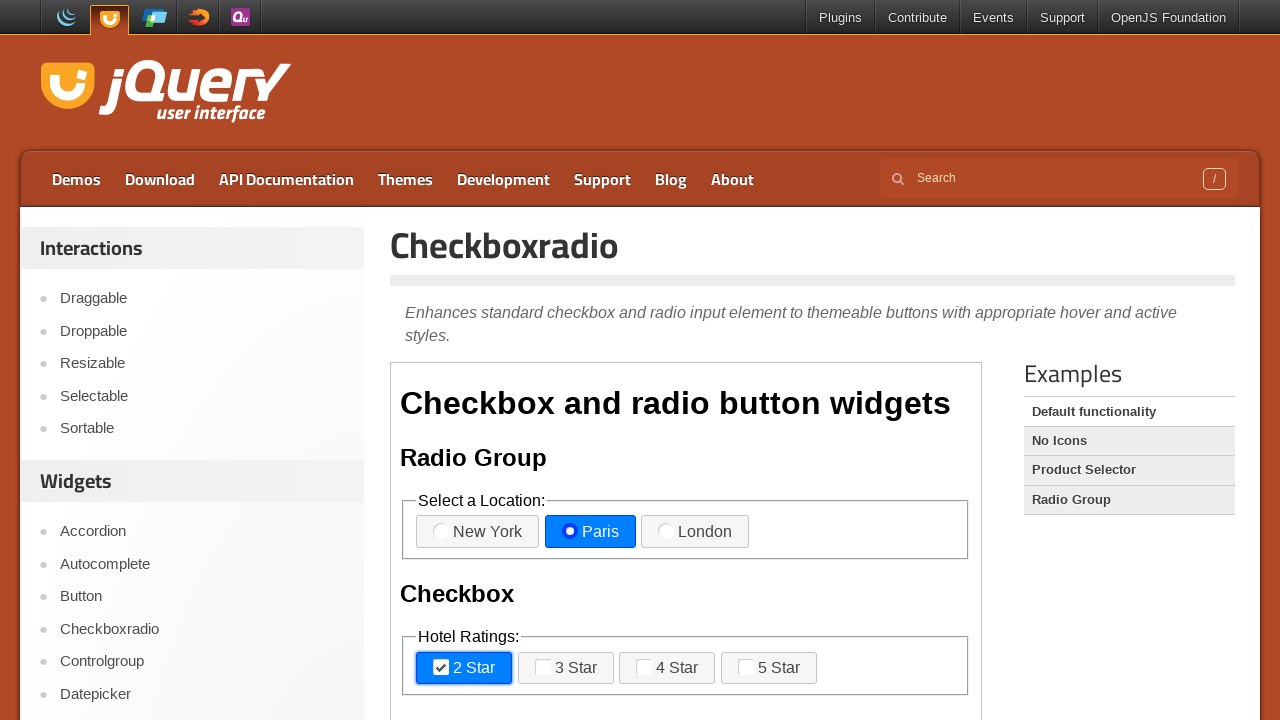

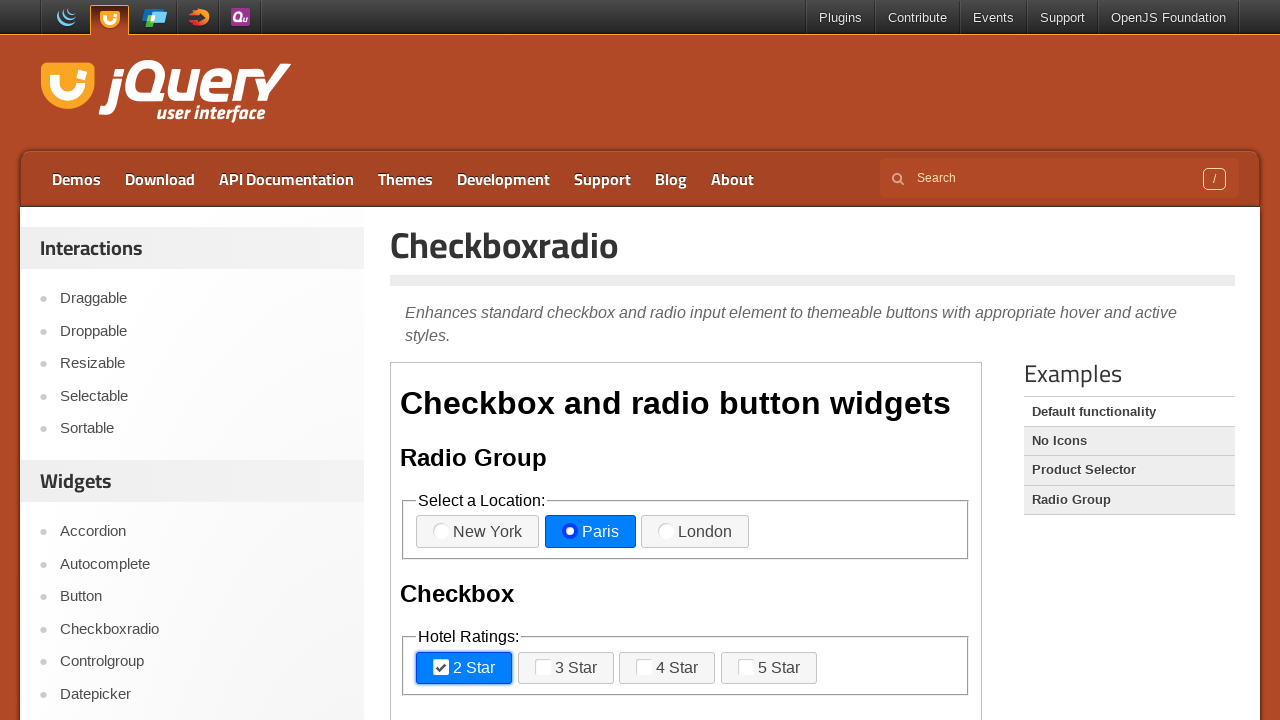